Tests that edits are saved when the input loses focus (blur event)

Starting URL: https://demo.playwright.dev/todomvc

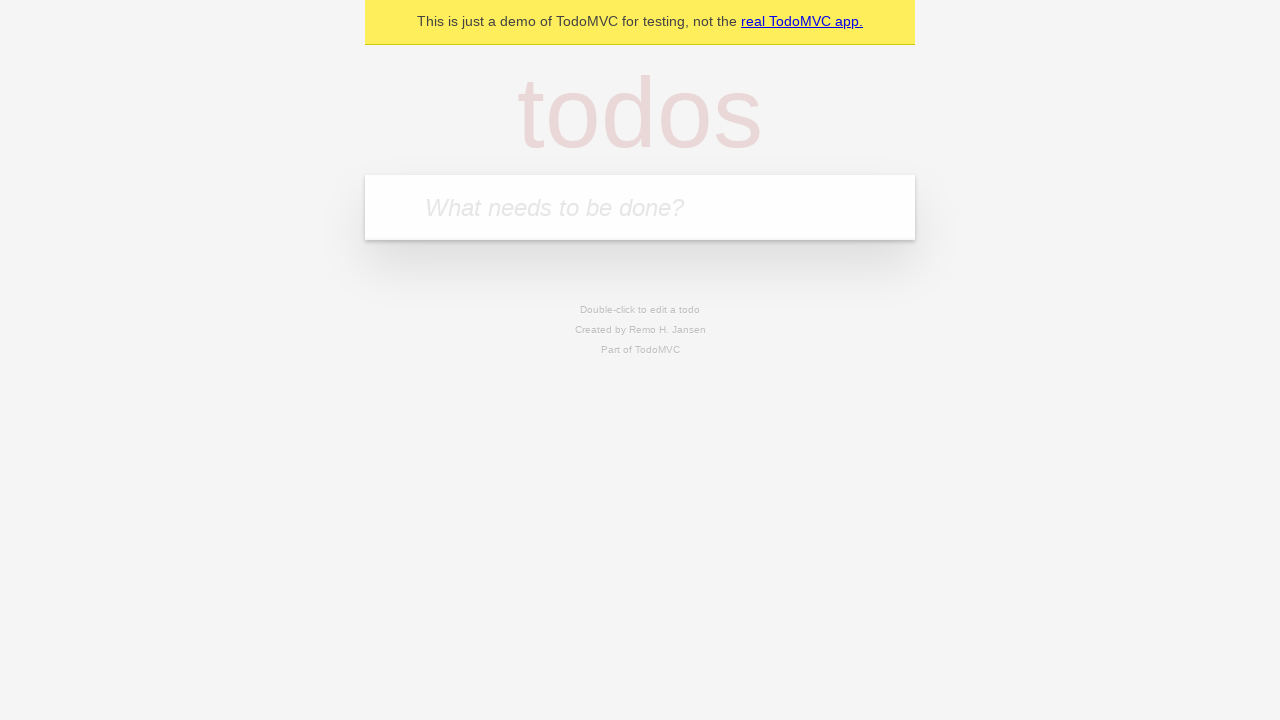

Filled new todo input with 'buy some cheese' on internal:attr=[placeholder="What needs to be done?"i]
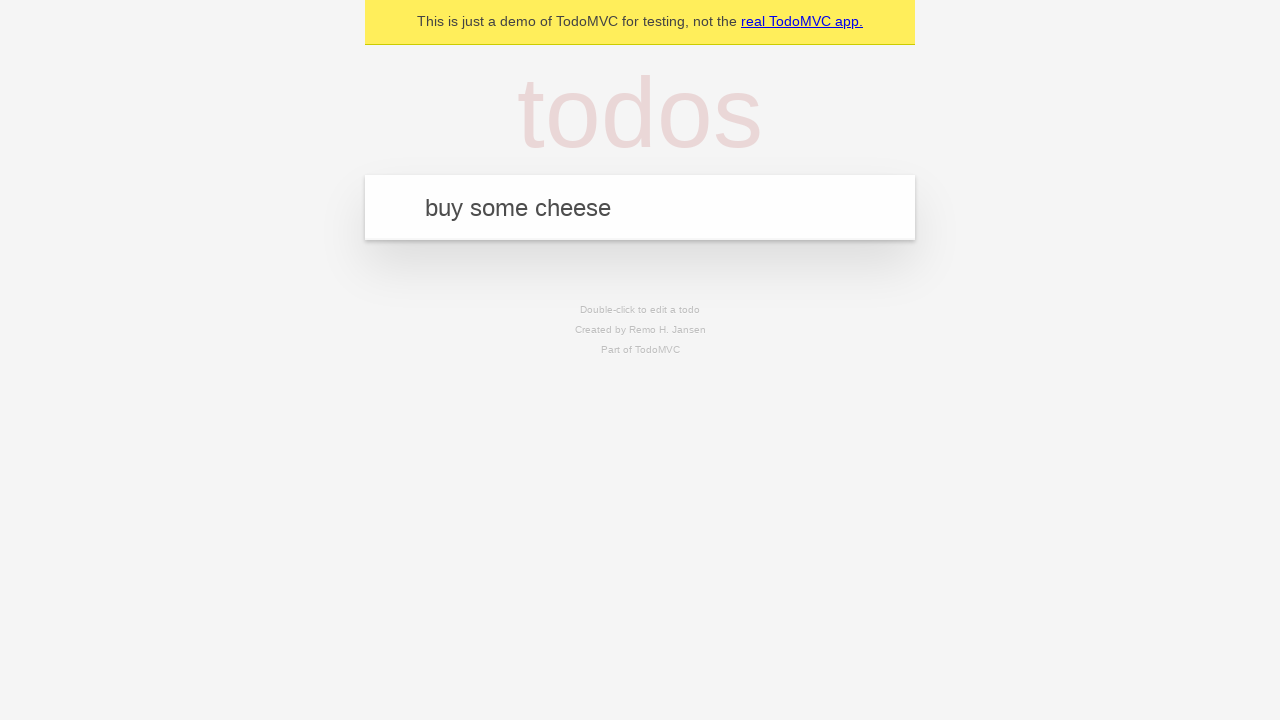

Pressed Enter to create todo 'buy some cheese' on internal:attr=[placeholder="What needs to be done?"i]
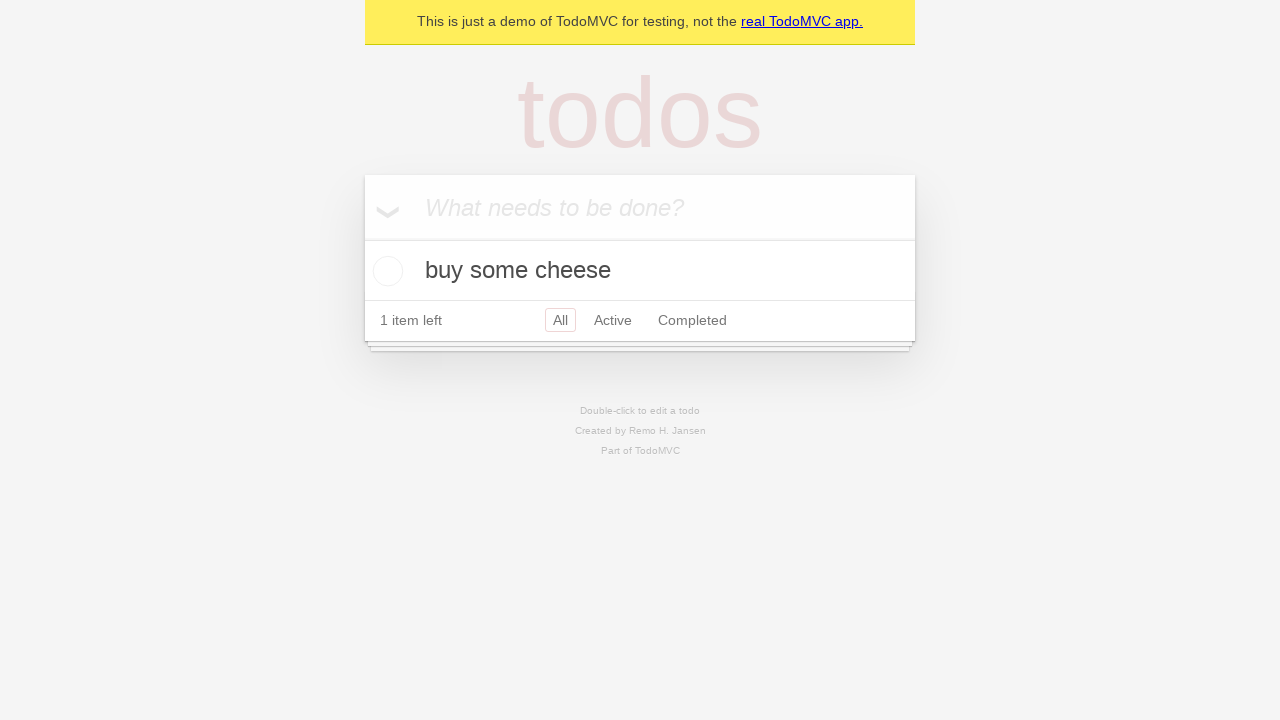

Filled new todo input with 'feed the cat' on internal:attr=[placeholder="What needs to be done?"i]
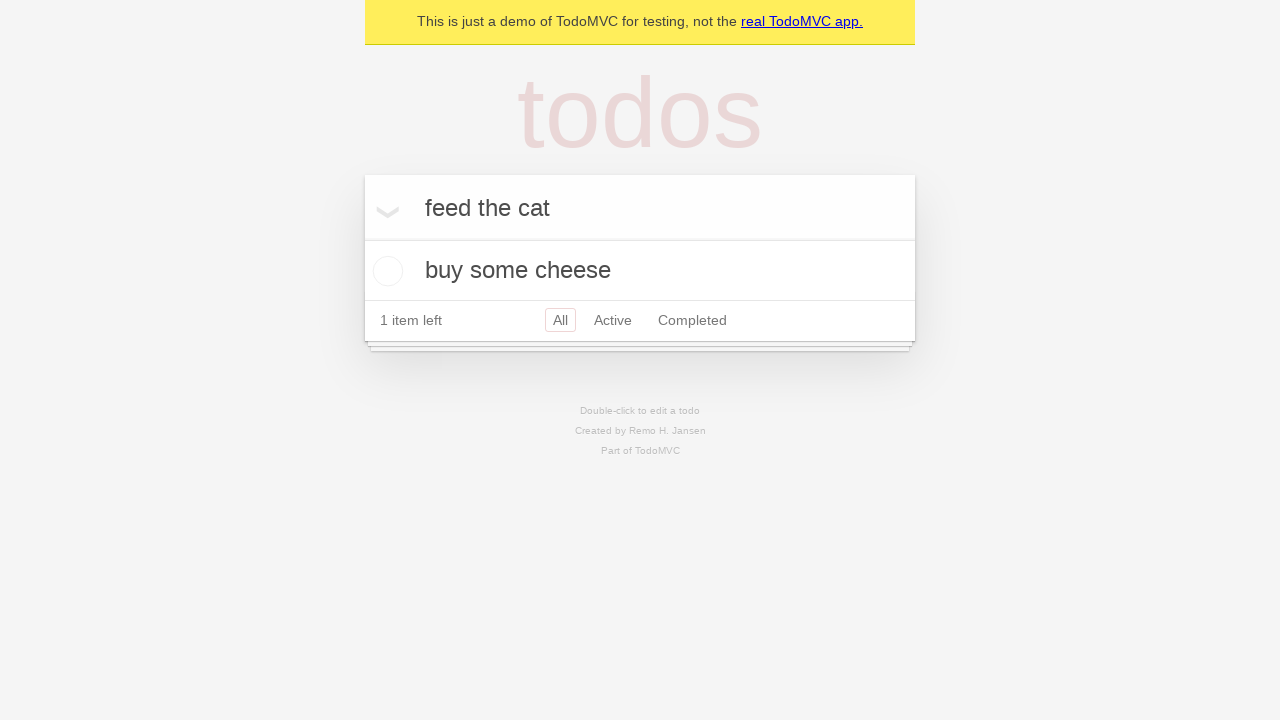

Pressed Enter to create todo 'feed the cat' on internal:attr=[placeholder="What needs to be done?"i]
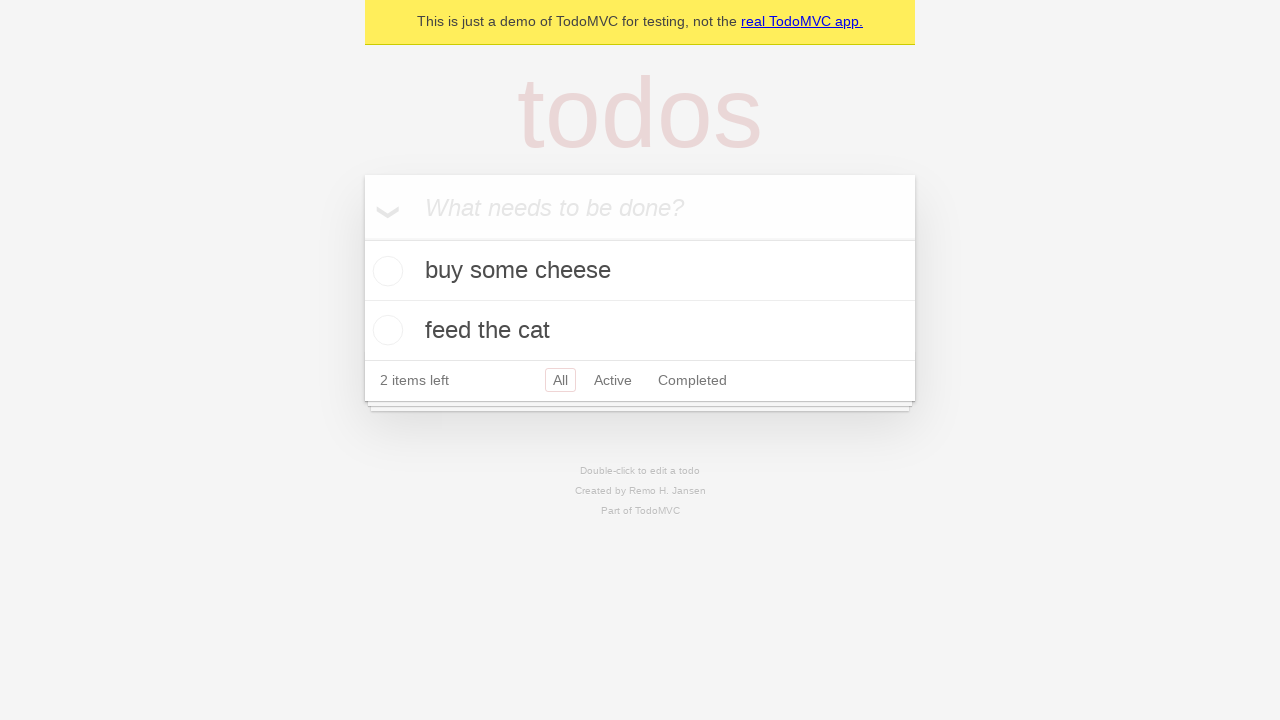

Filled new todo input with 'book a doctors appointment' on internal:attr=[placeholder="What needs to be done?"i]
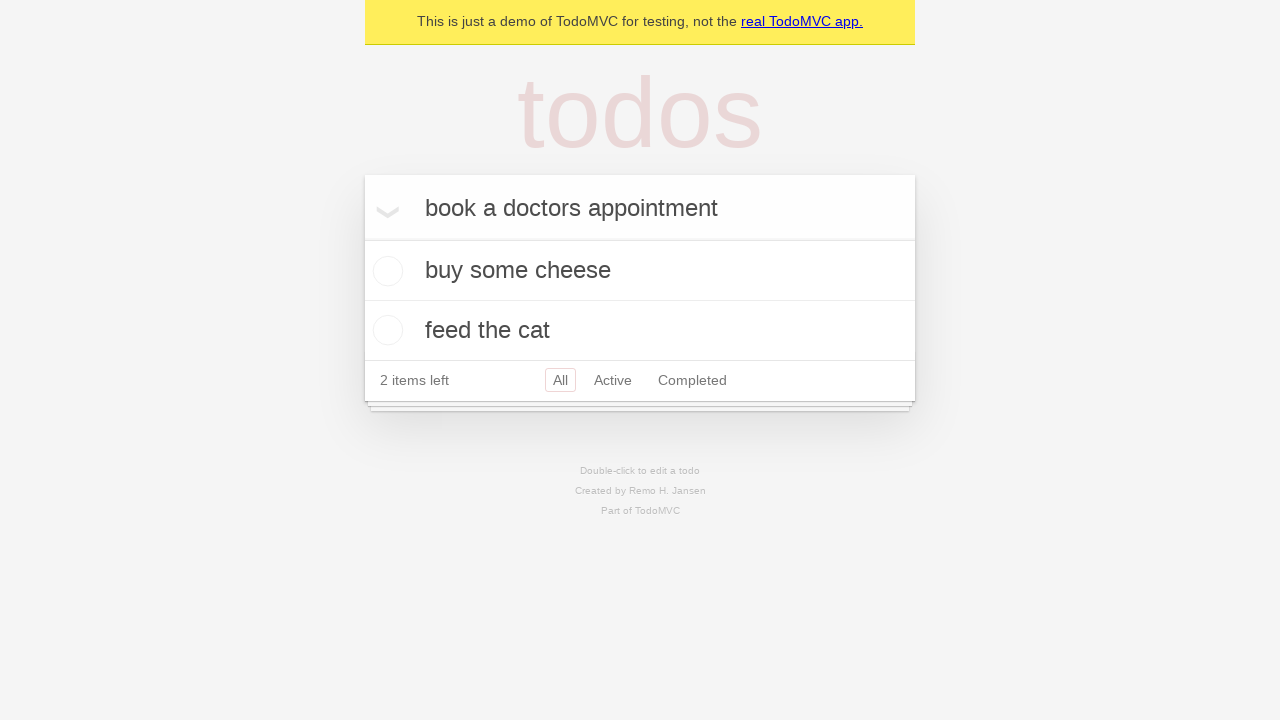

Pressed Enter to create todo 'book a doctors appointment' on internal:attr=[placeholder="What needs to be done?"i]
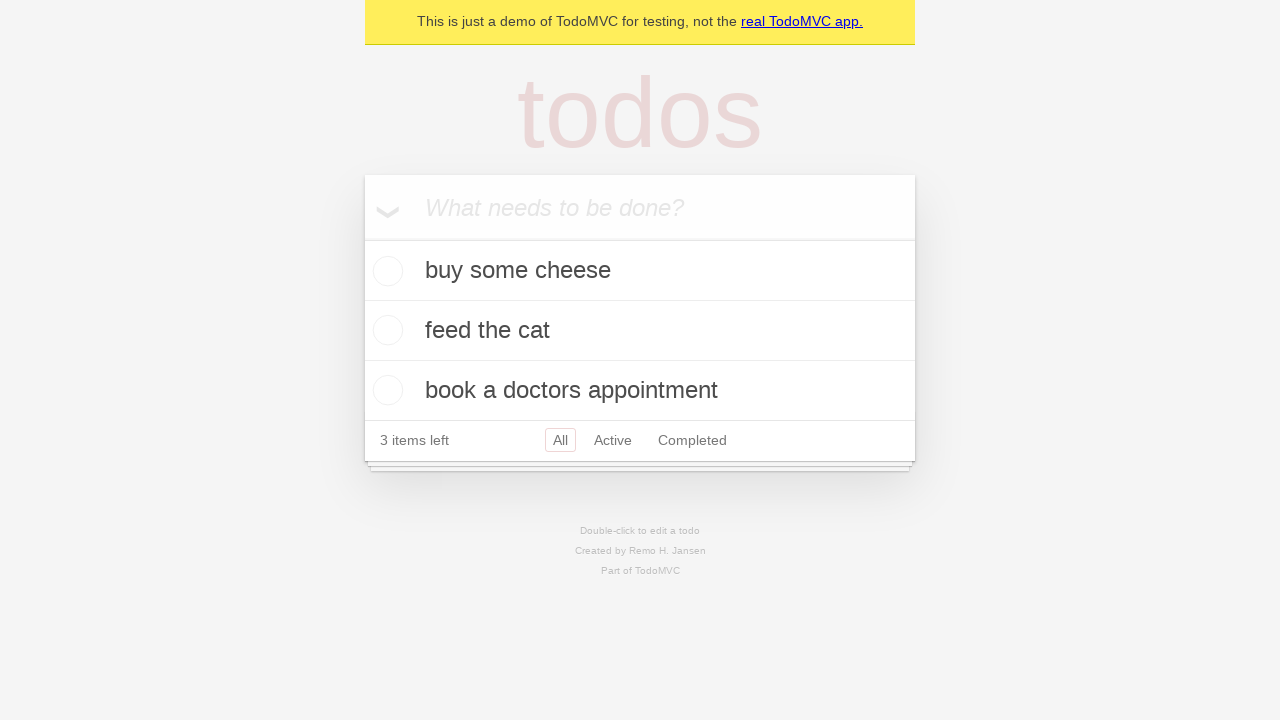

Double-clicked second todo item to enter edit mode at (640, 331) on internal:testid=[data-testid="todo-item"s] >> nth=1
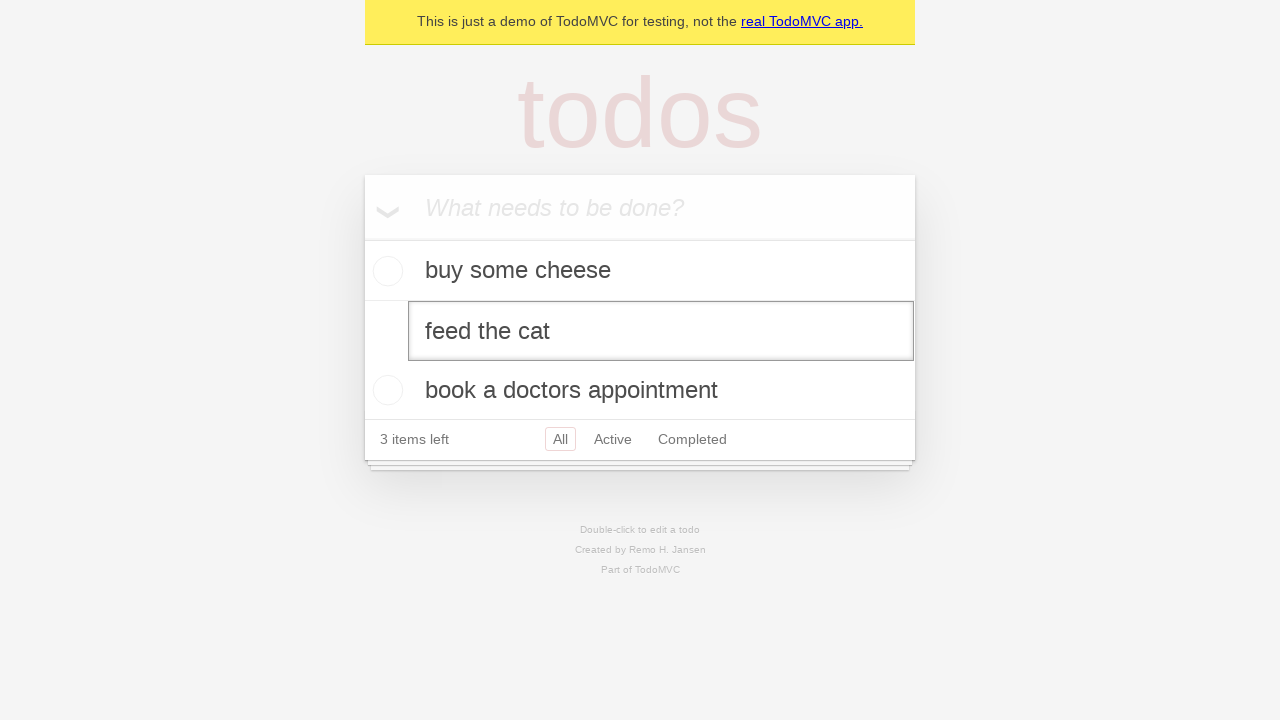

Filled edit textbox with 'buy some sausages' on internal:testid=[data-testid="todo-item"s] >> nth=1 >> internal:role=textbox[nam
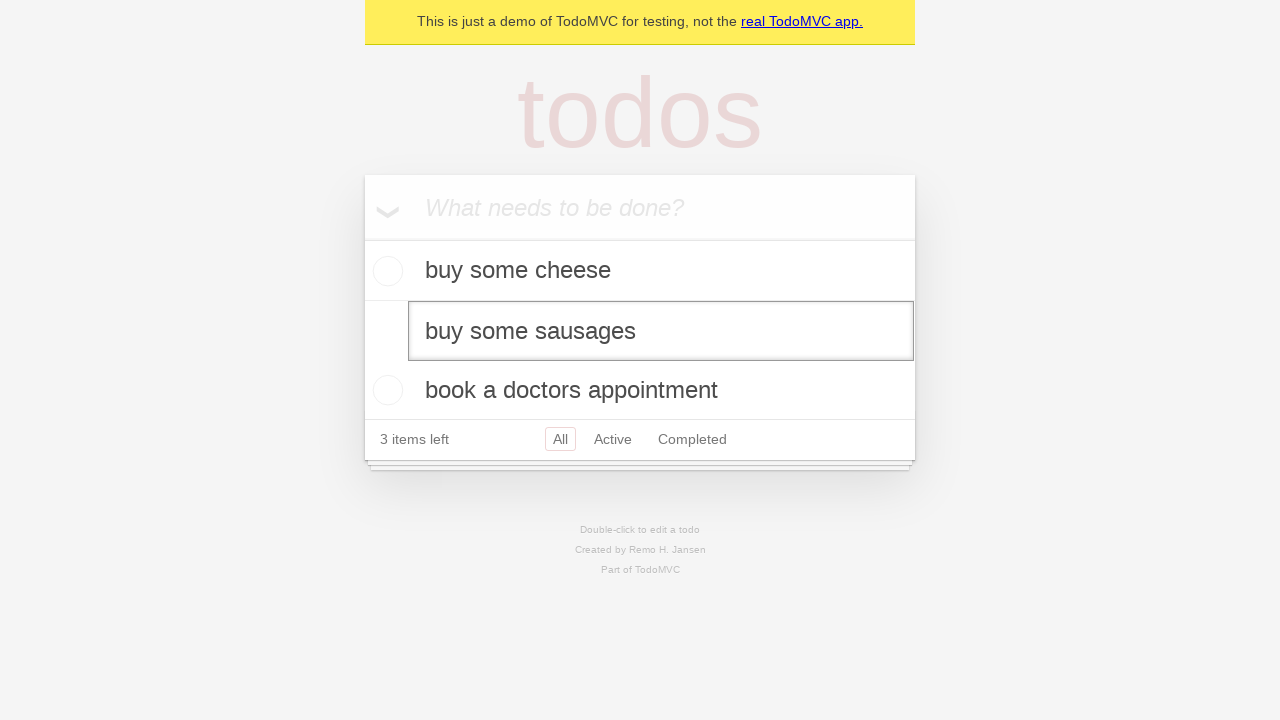

Dispatched blur event to save edits
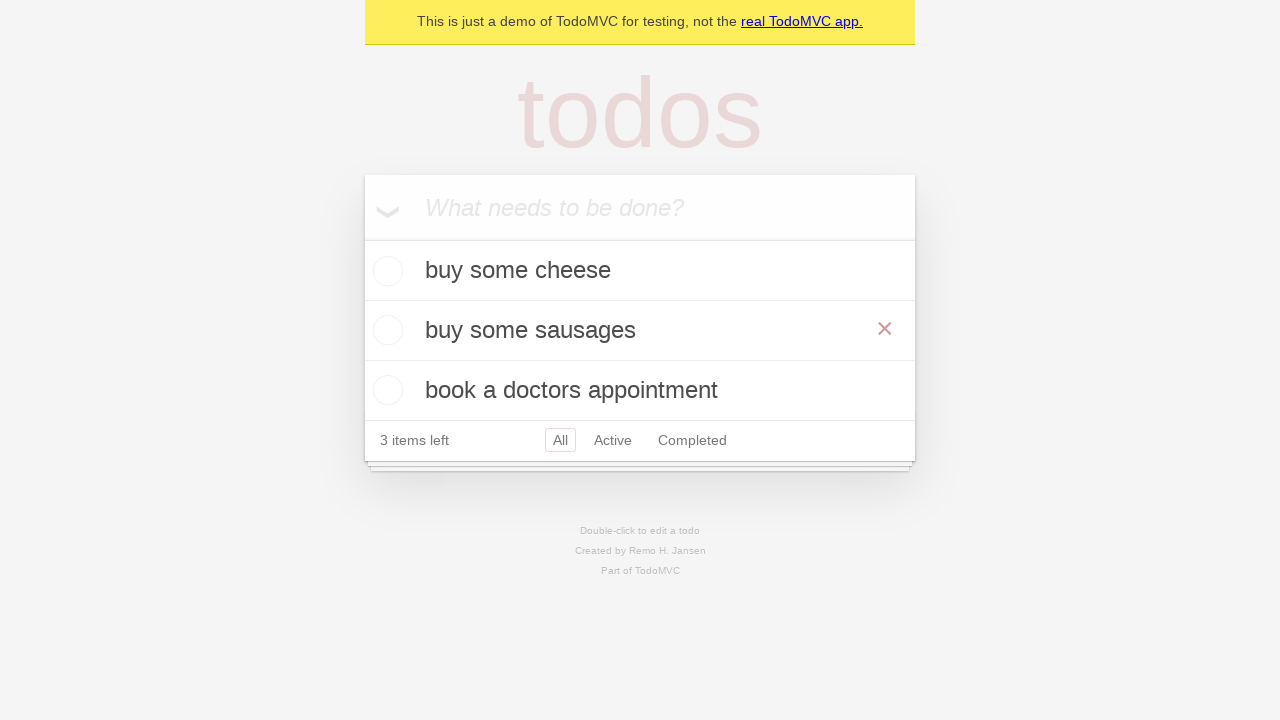

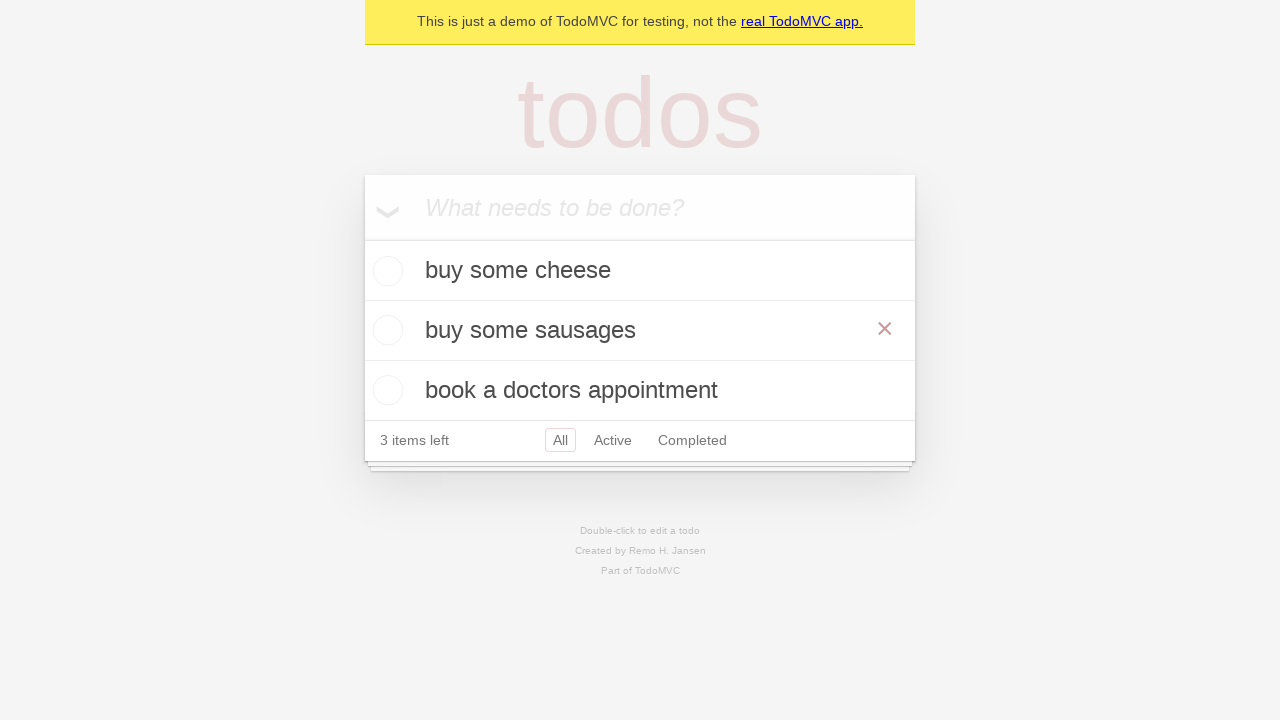